Tests various click actions including single click, double click, and right click on form inputs

Starting URL: http://sahitest.com/demo/clicks.htm

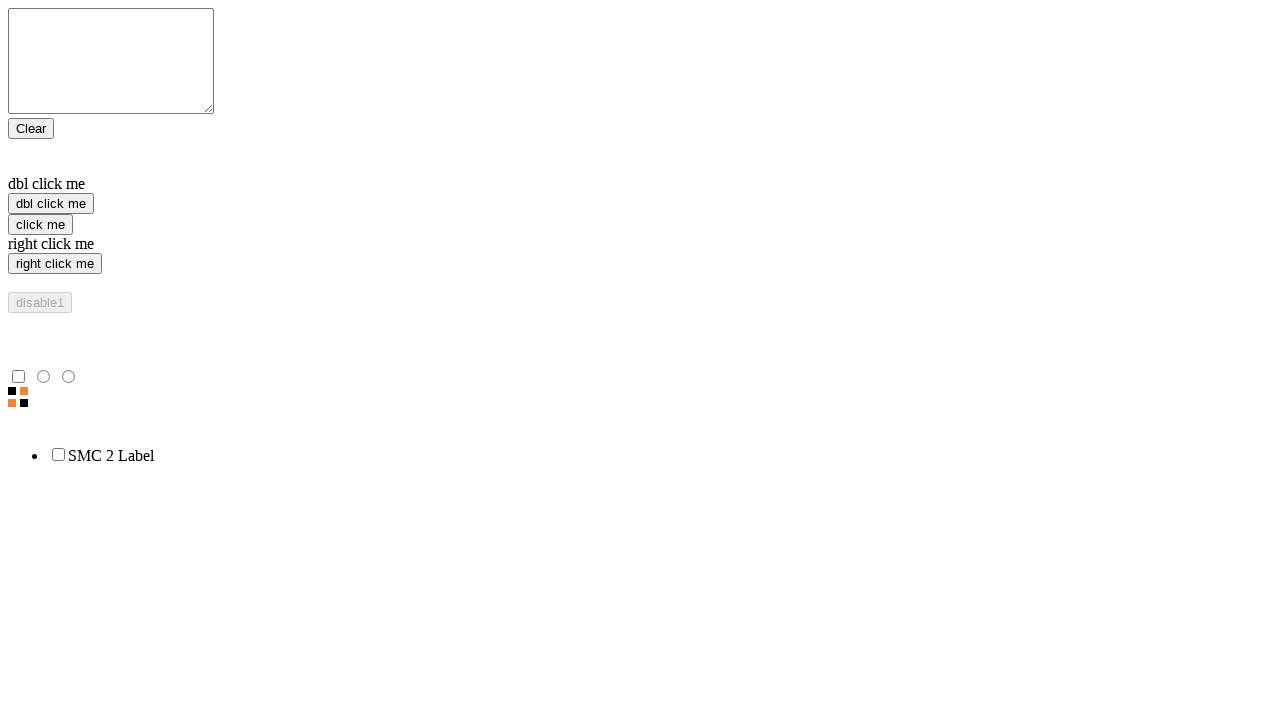

Located single click element
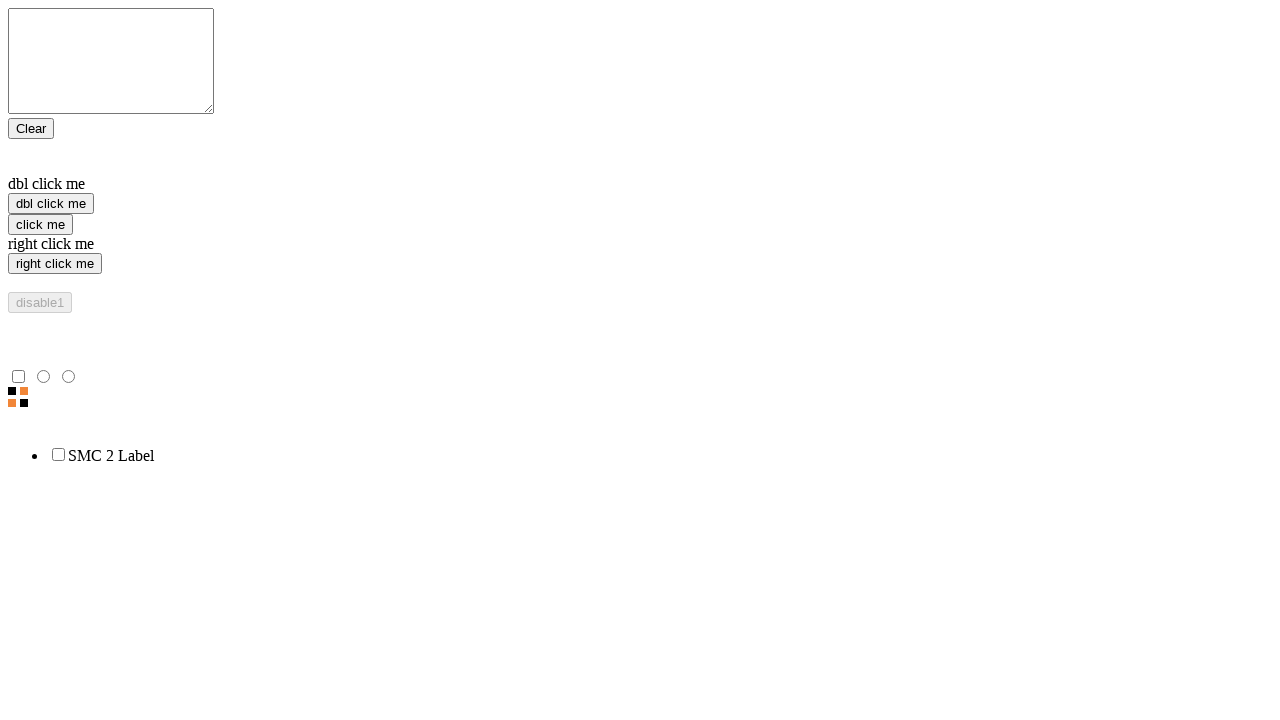

Located double click element
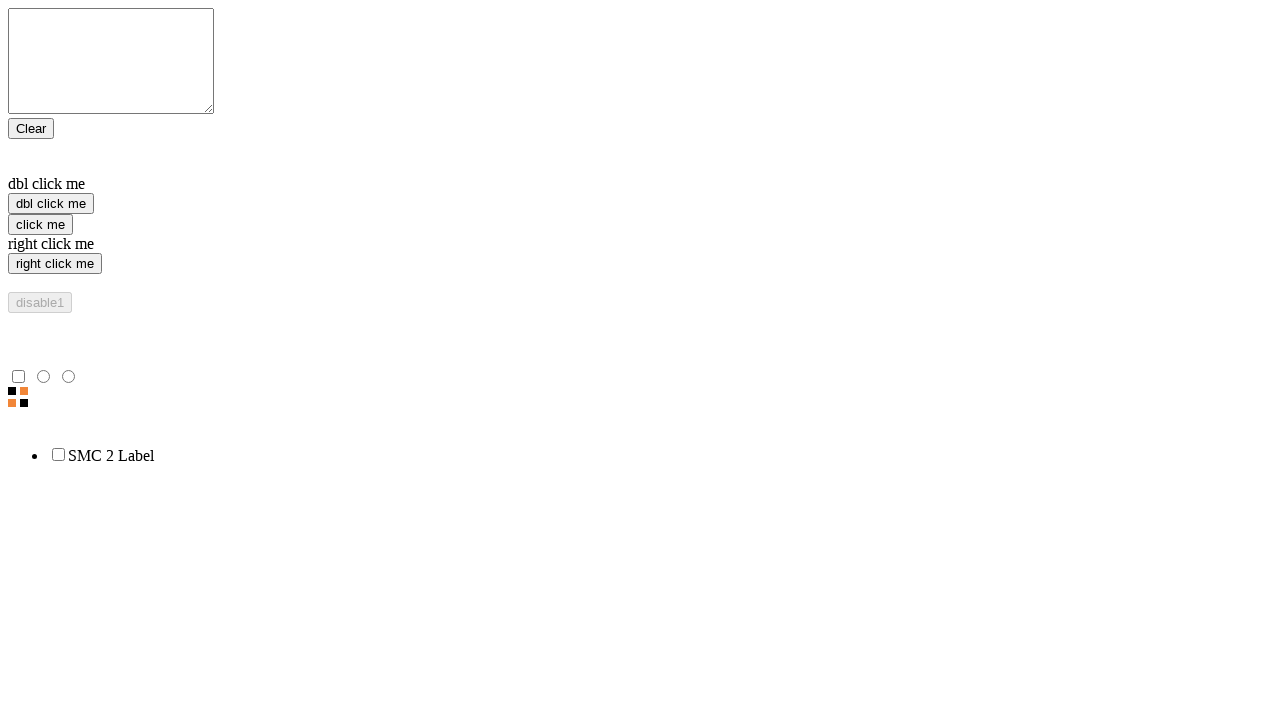

Located right click element
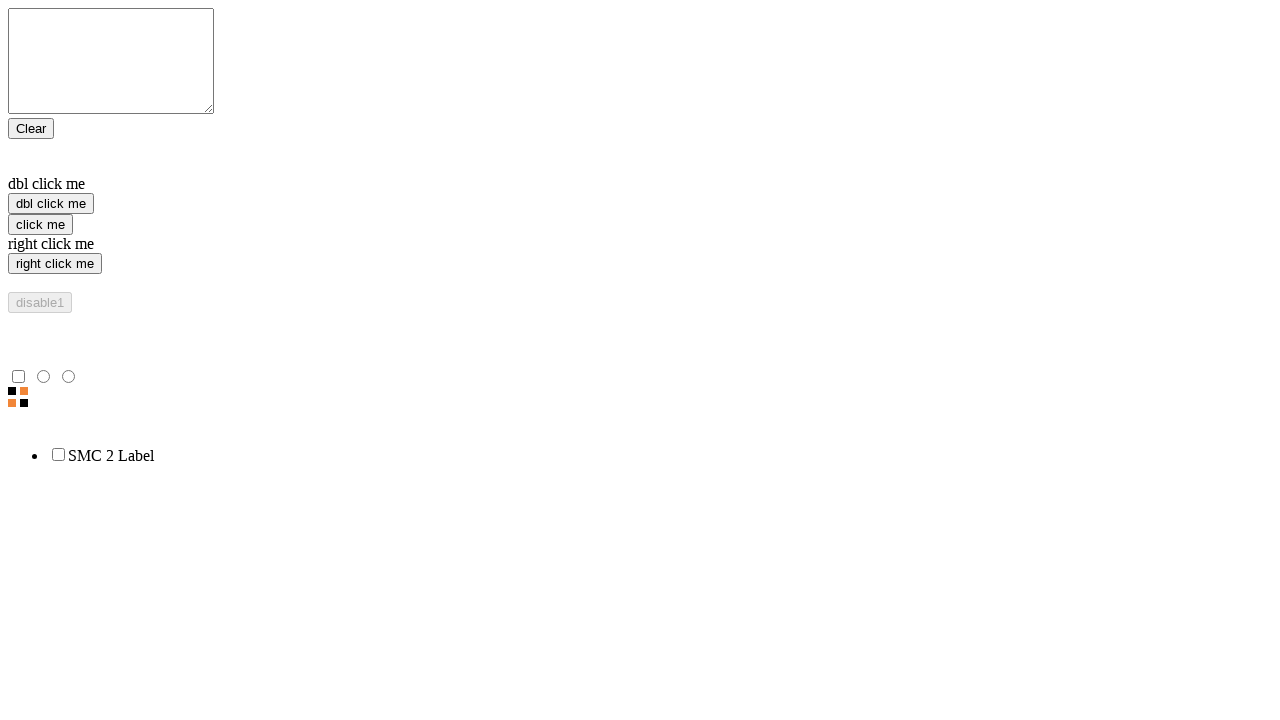

Performed single click on form input at (40, 224) on xpath=/html/body/form/input[3]
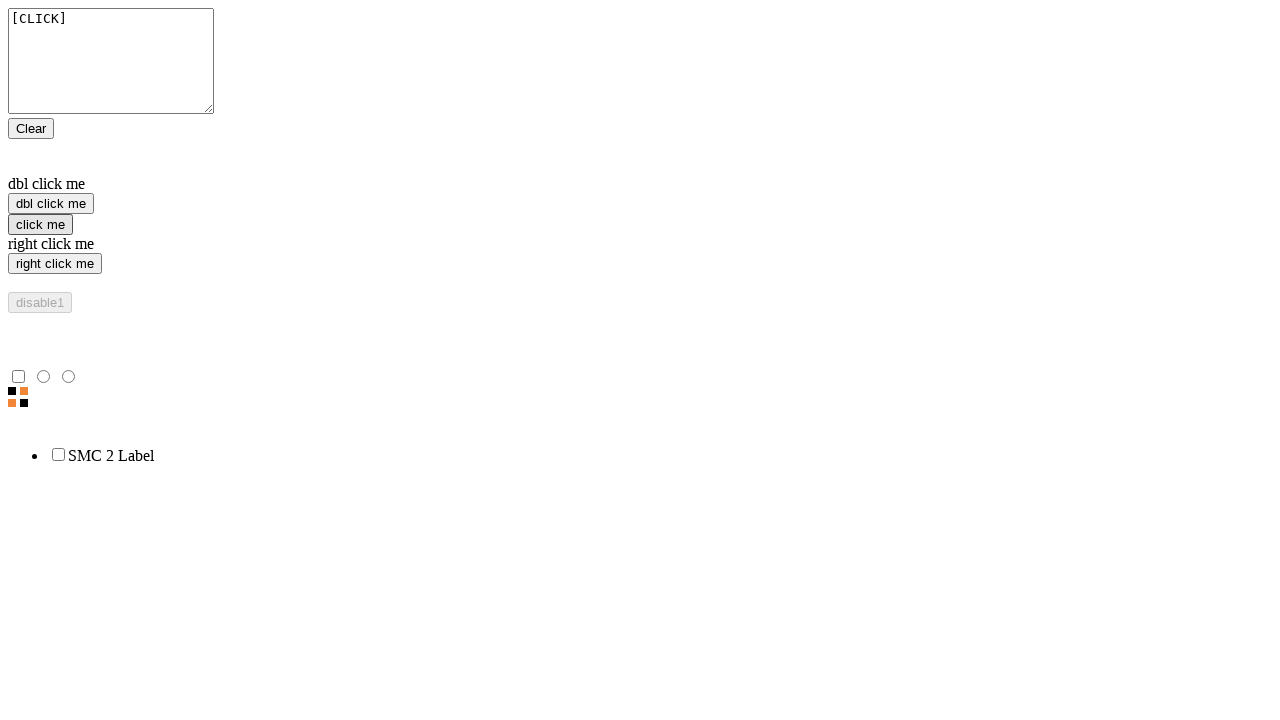

Performed double click on form input at (51, 204) on xpath=/html/body/form/input[2]
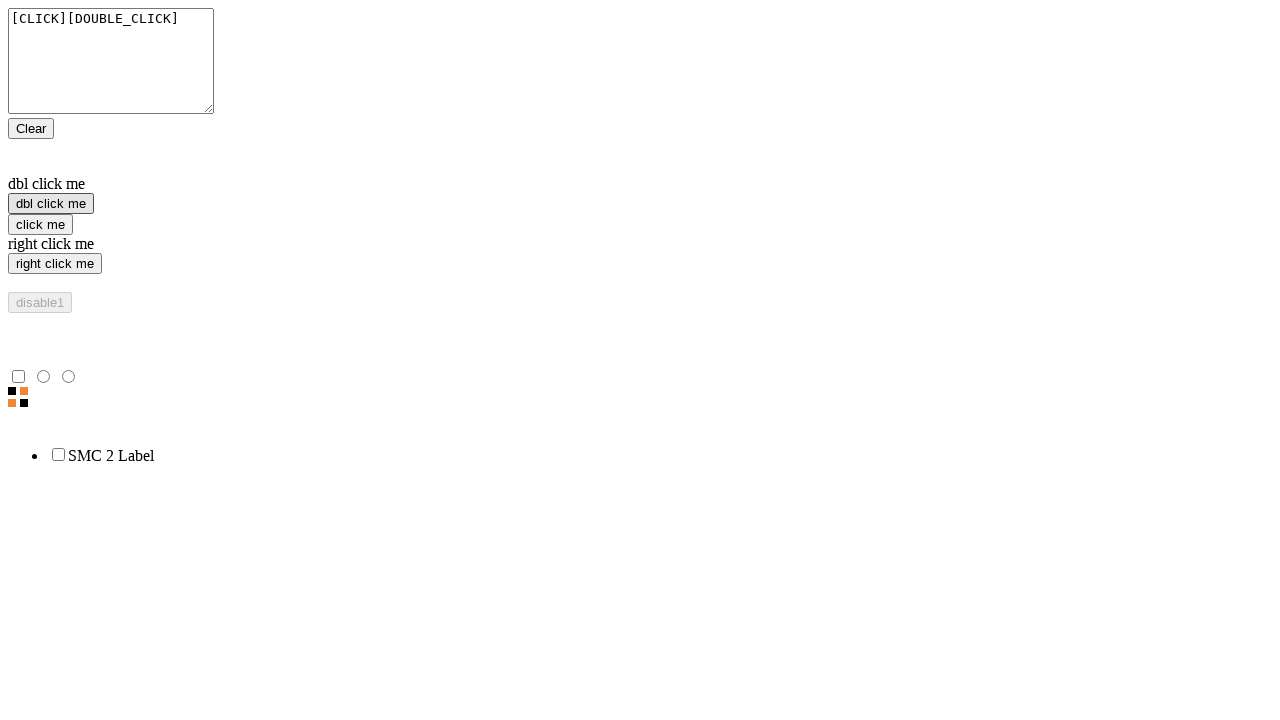

Performed right click on form input at (55, 264) on xpath=/html/body/form/input[4]
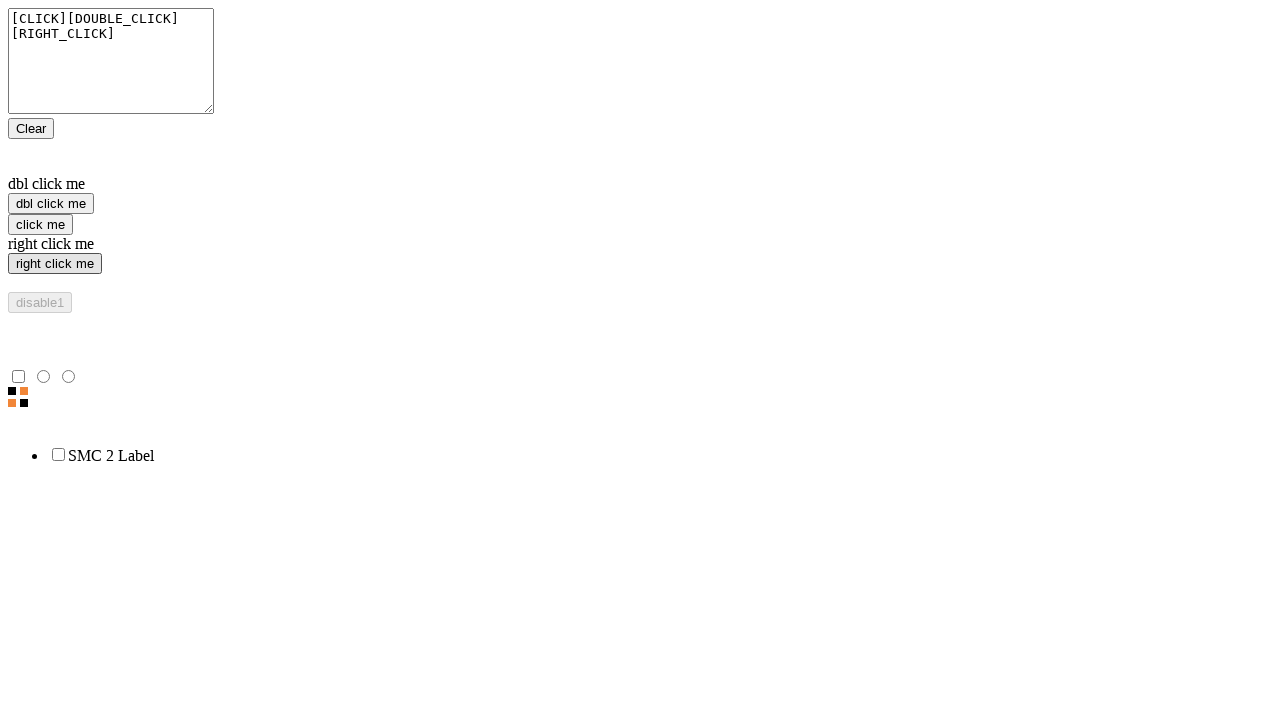

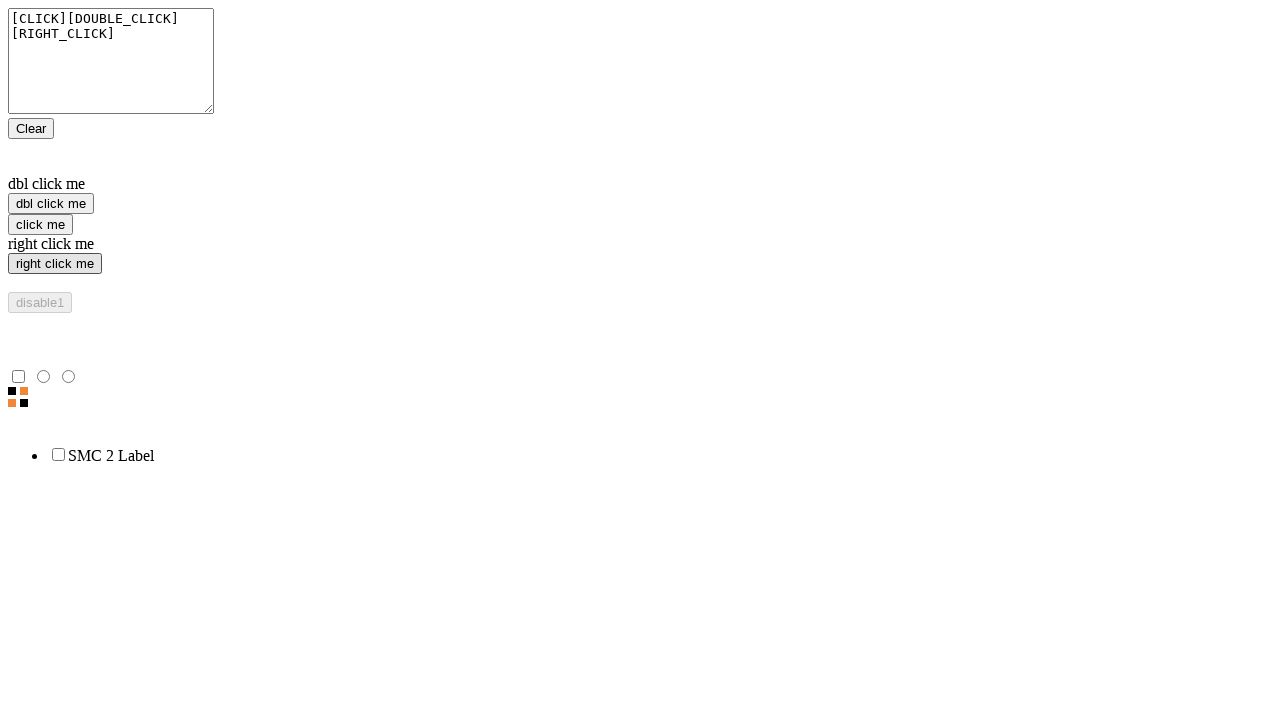